Tests an e-commerce shopping flow by adding multiple vegetables to cart with increased quantities, proceeding to checkout, and applying a promo code

Starting URL: https://www.rahulshettyacademy.com/seleniumPractise/#/

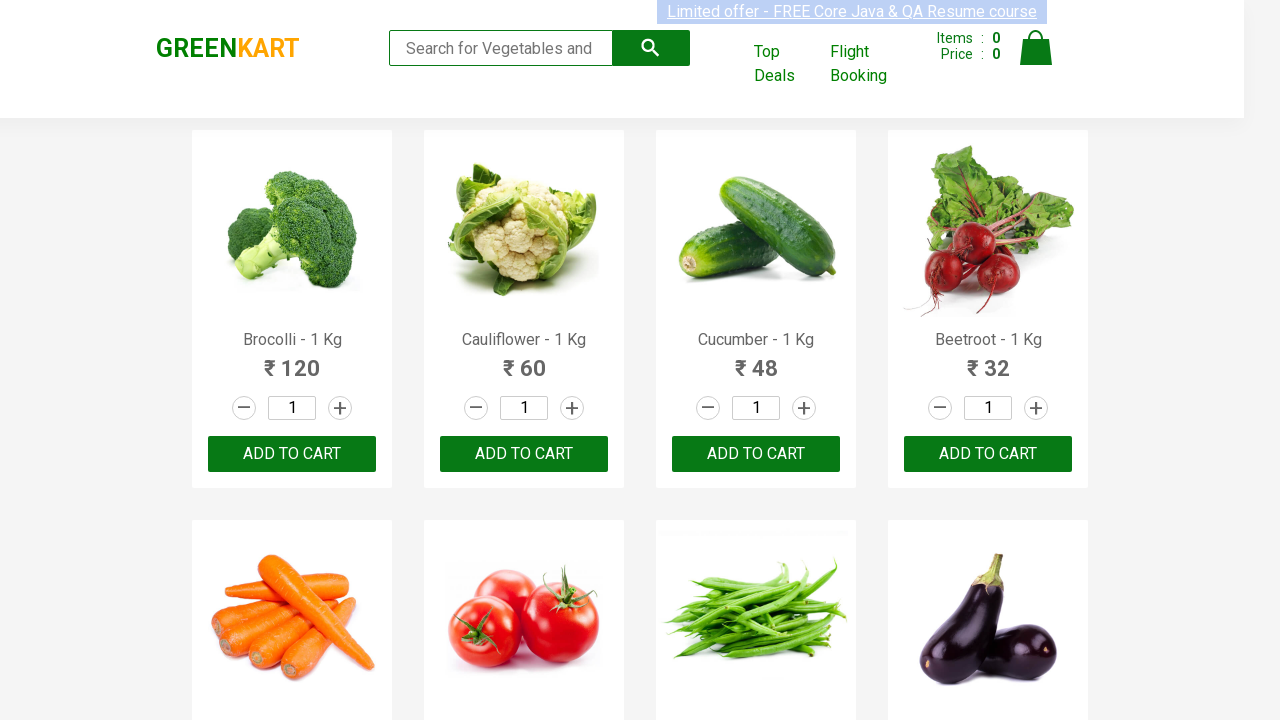

Retrieved all product elements from the page
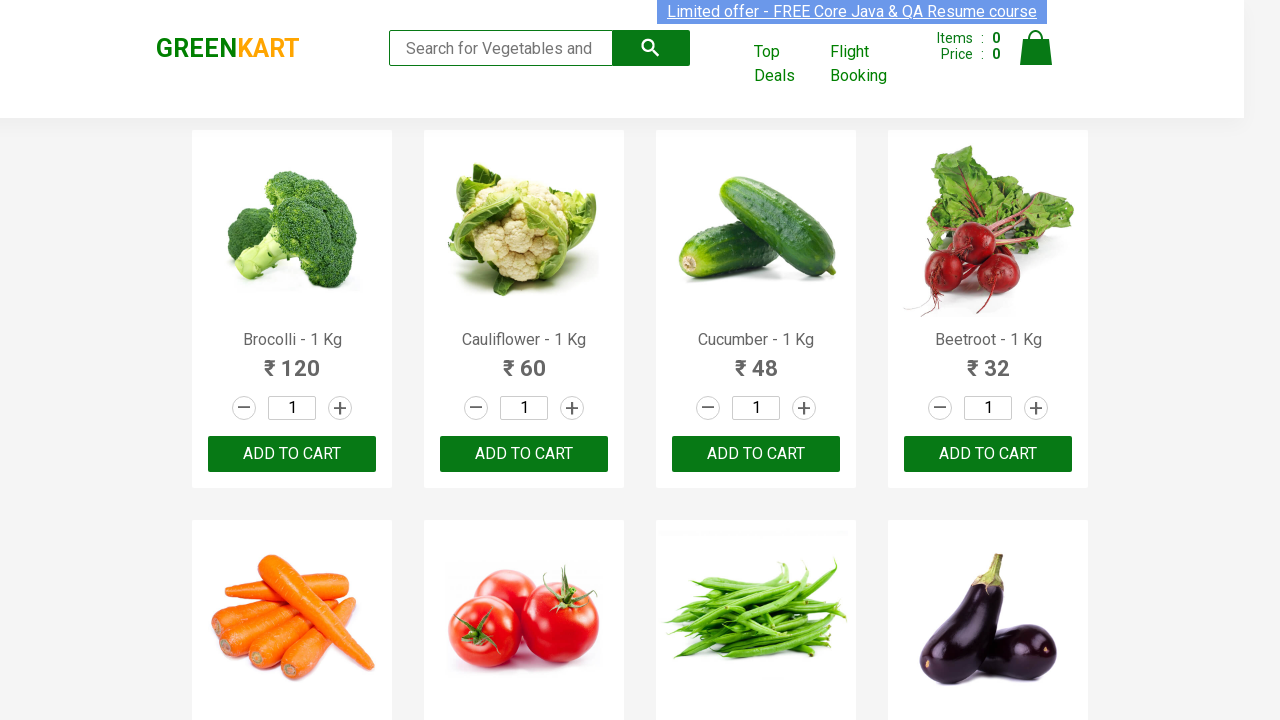

Retrieved product text: Brocolli - 1 Kg
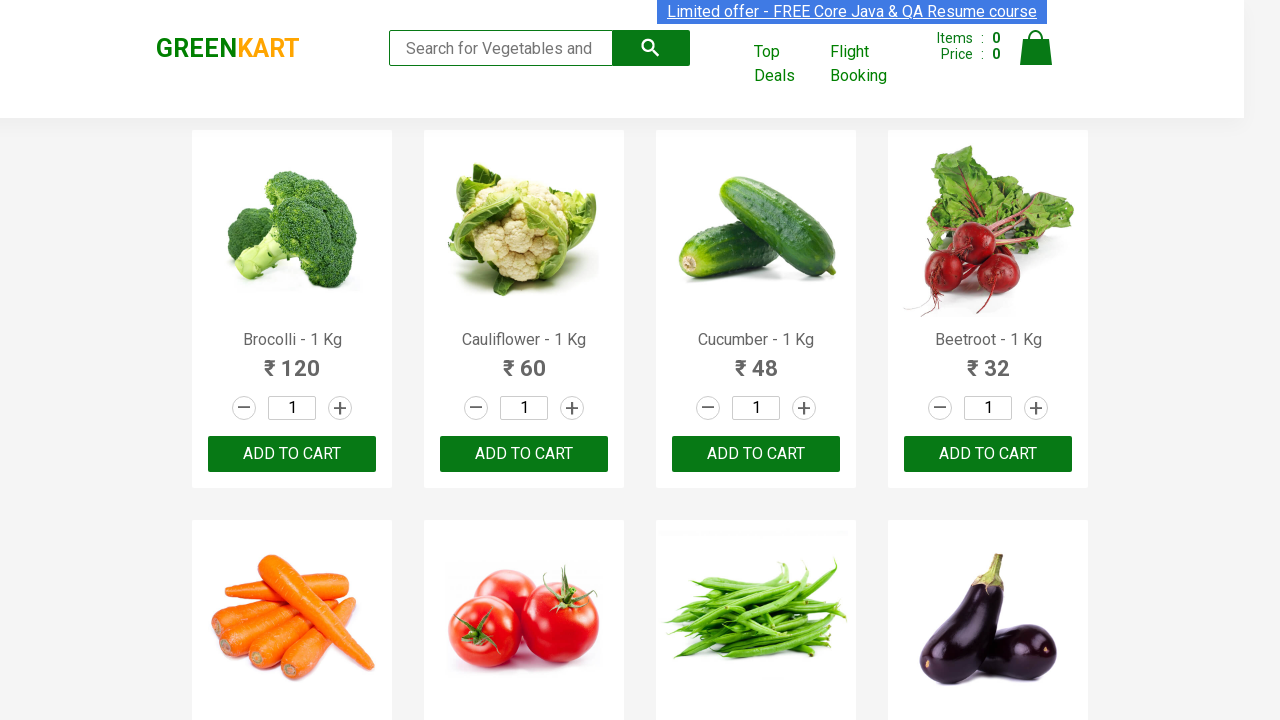

Incremented quantity for Brocolli (click 1 of 4) at (340, 408) on a.increment >> nth=0
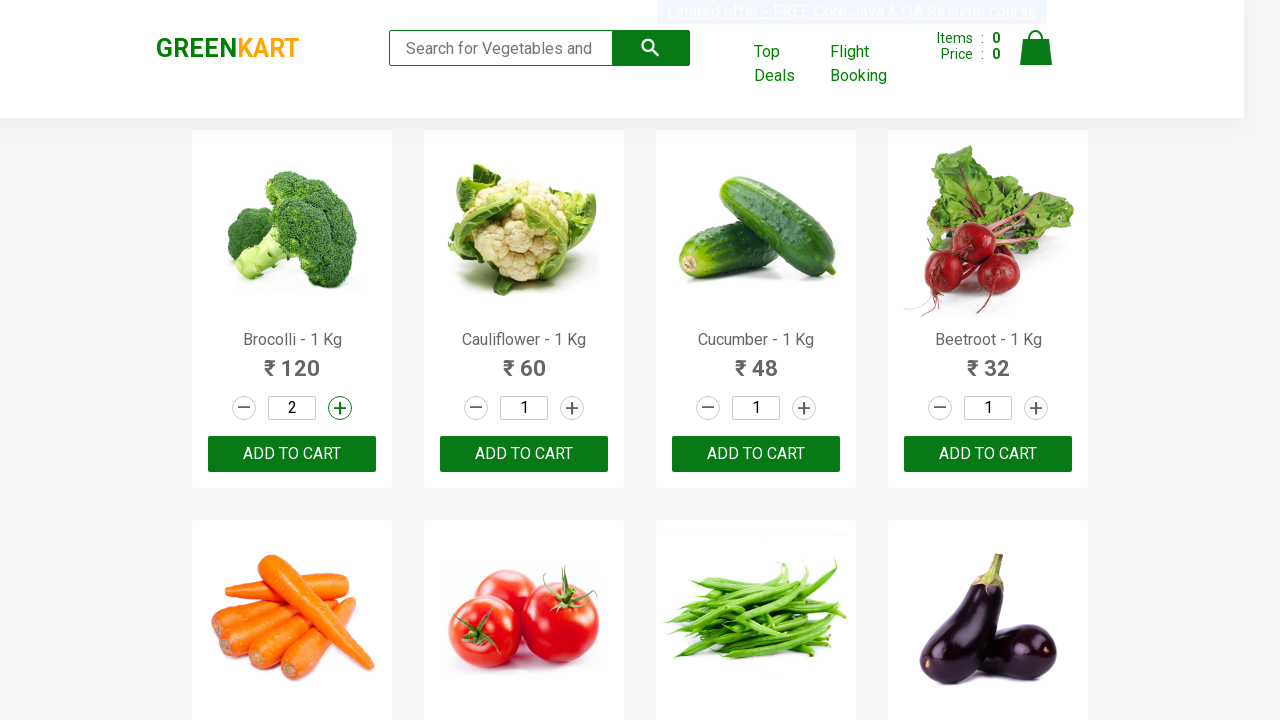

Incremented quantity for Brocolli (click 2 of 4) at (340, 408) on a.increment >> nth=0
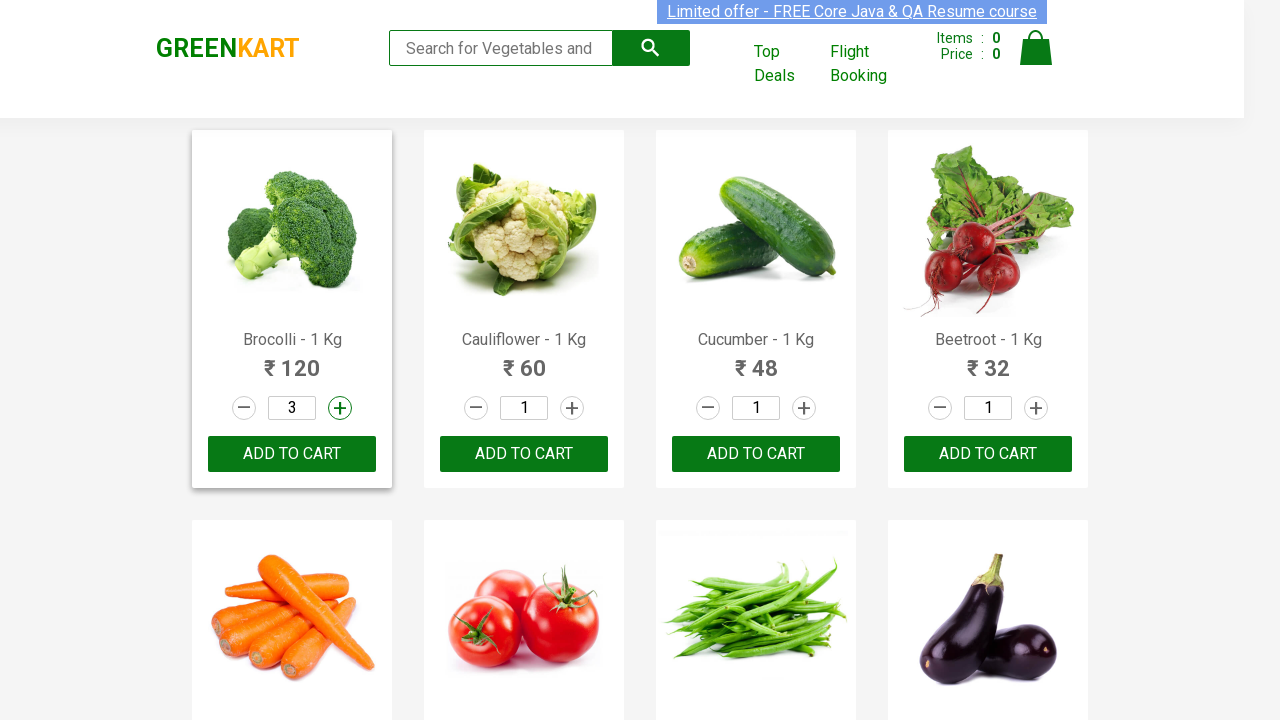

Incremented quantity for Brocolli (click 3 of 4) at (340, 408) on a.increment >> nth=0
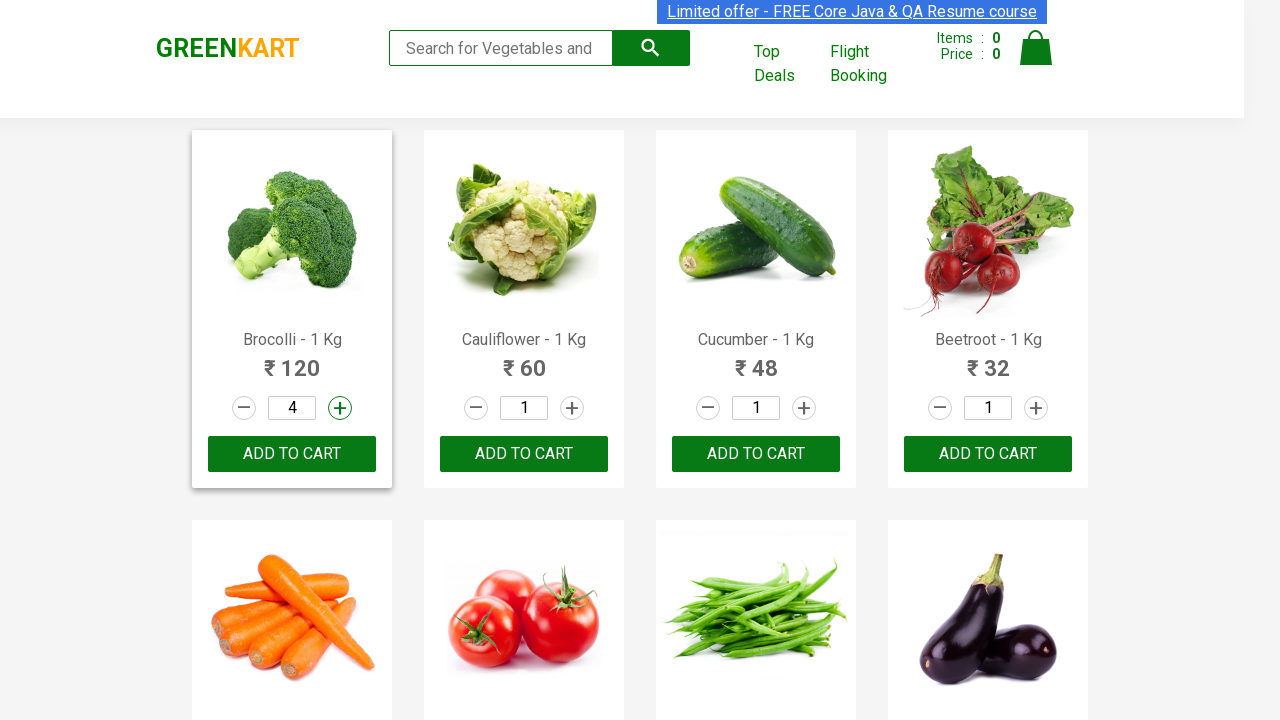

Incremented quantity for Brocolli (click 4 of 4) at (340, 408) on a.increment >> nth=0
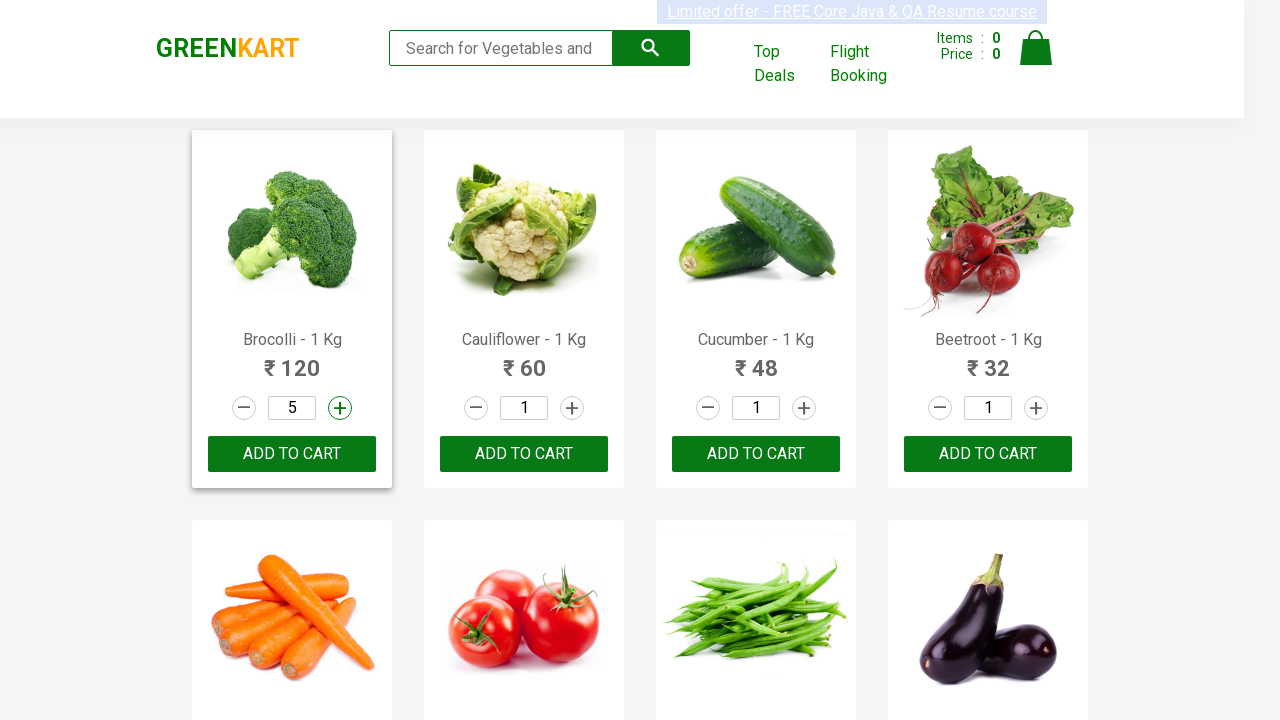

Added Brocolli to cart with quantity 5 at (292, 454) on div.product-action button >> nth=0
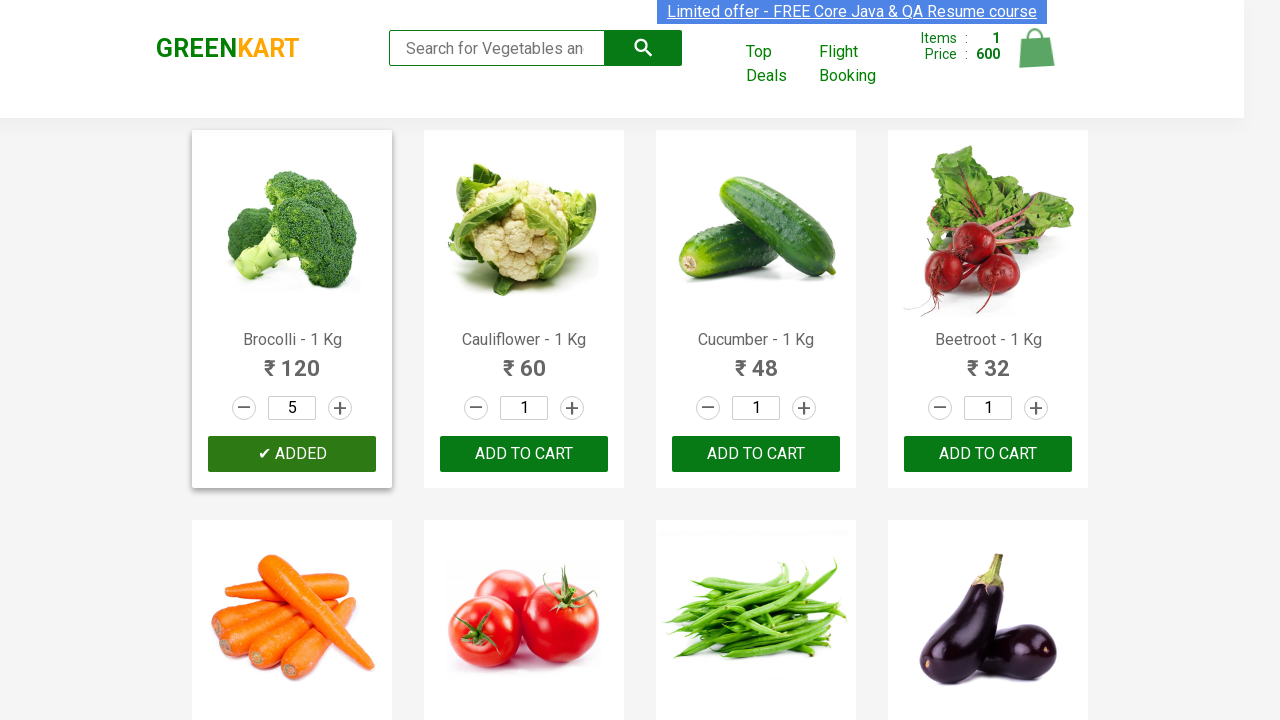

Retrieved product text: Cauliflower - 1 Kg
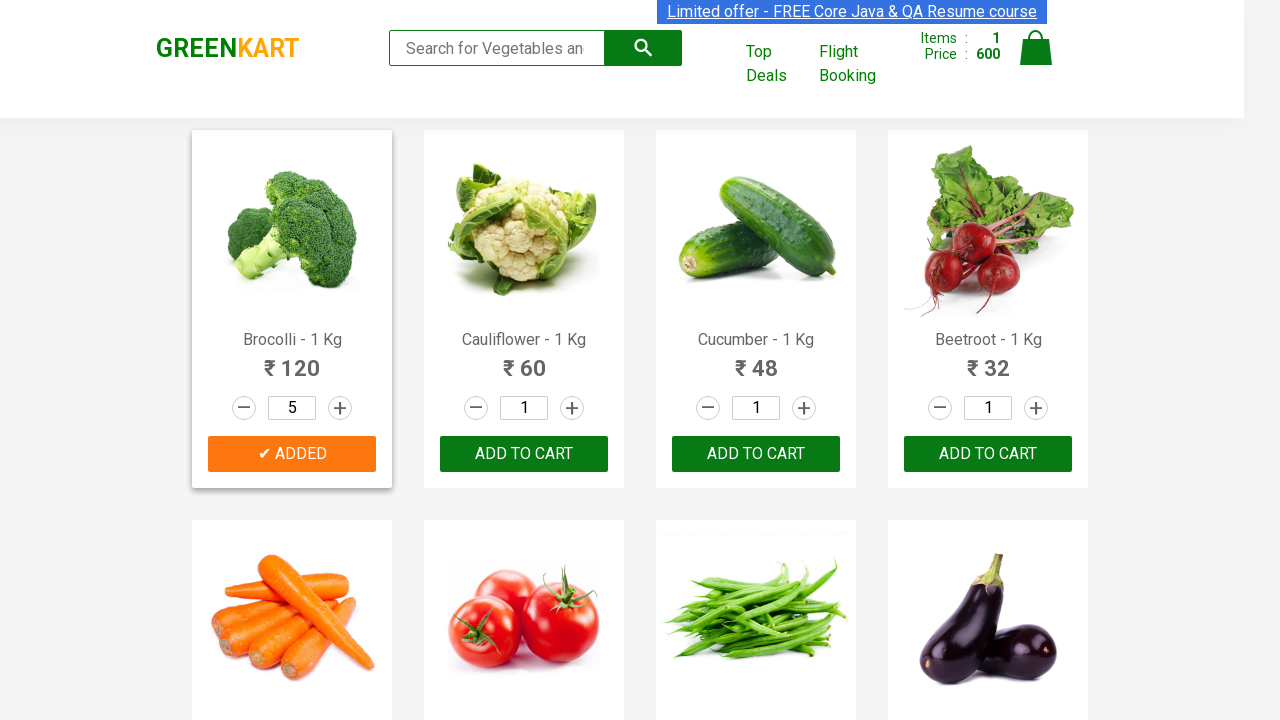

Retrieved product text: Cucumber - 1 Kg
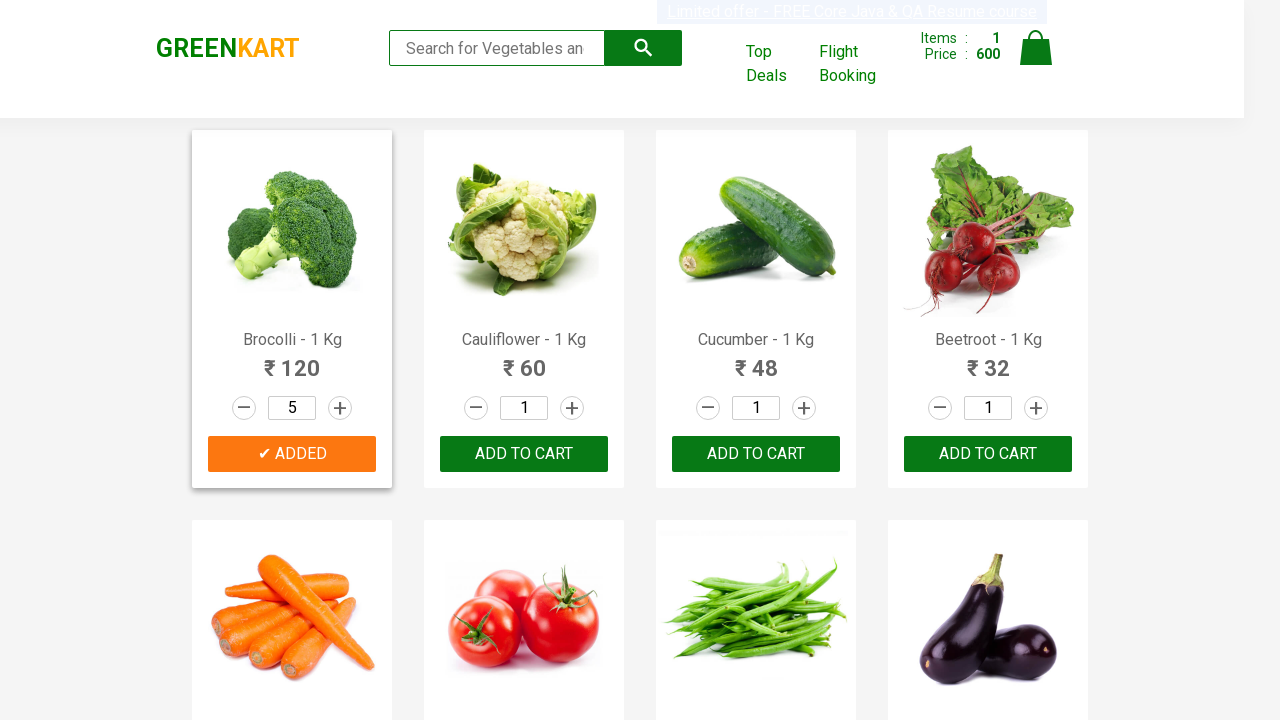

Incremented quantity for Cucumber (click 1 of 4) at (804, 408) on a.increment >> nth=2
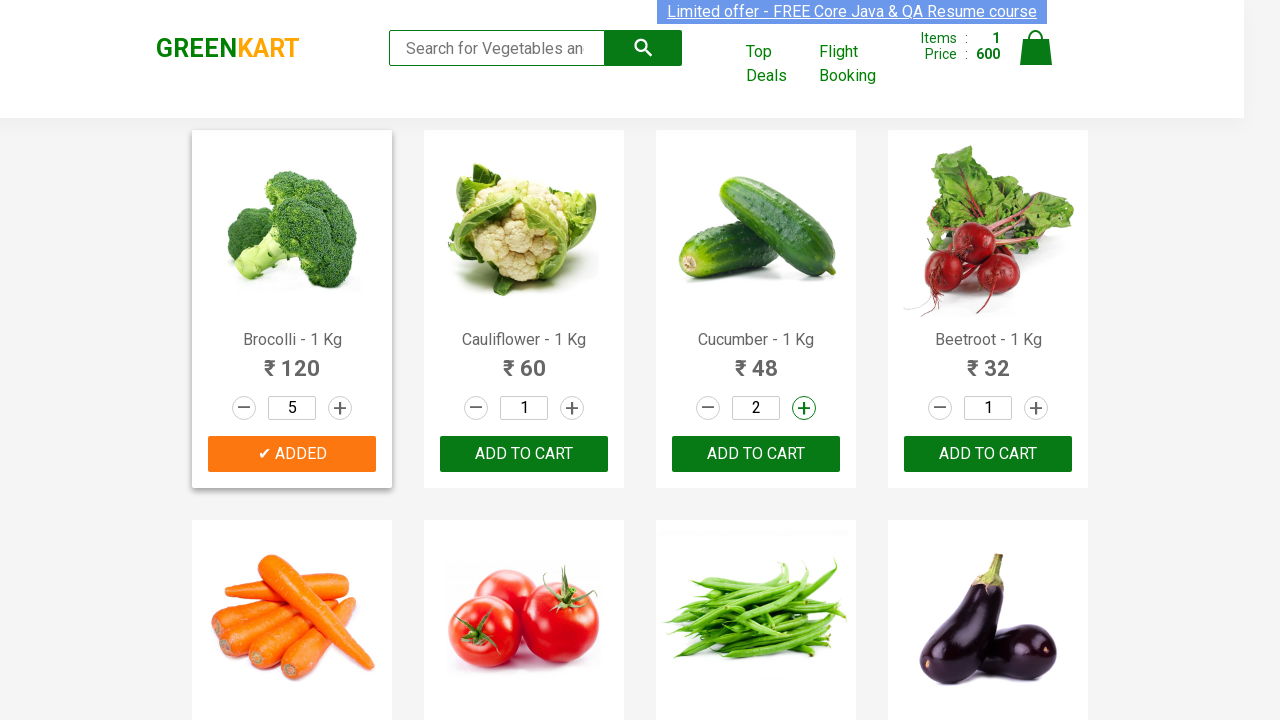

Incremented quantity for Cucumber (click 2 of 4) at (804, 408) on a.increment >> nth=2
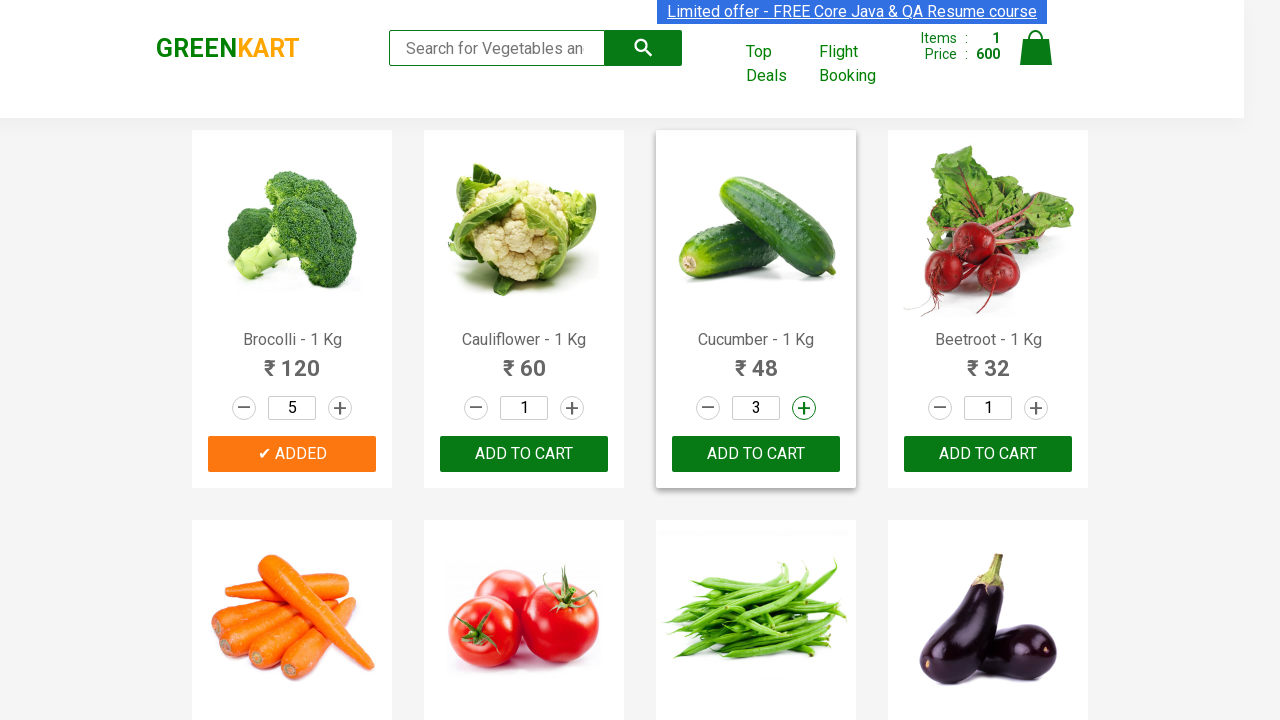

Incremented quantity for Cucumber (click 3 of 4) at (804, 408) on a.increment >> nth=2
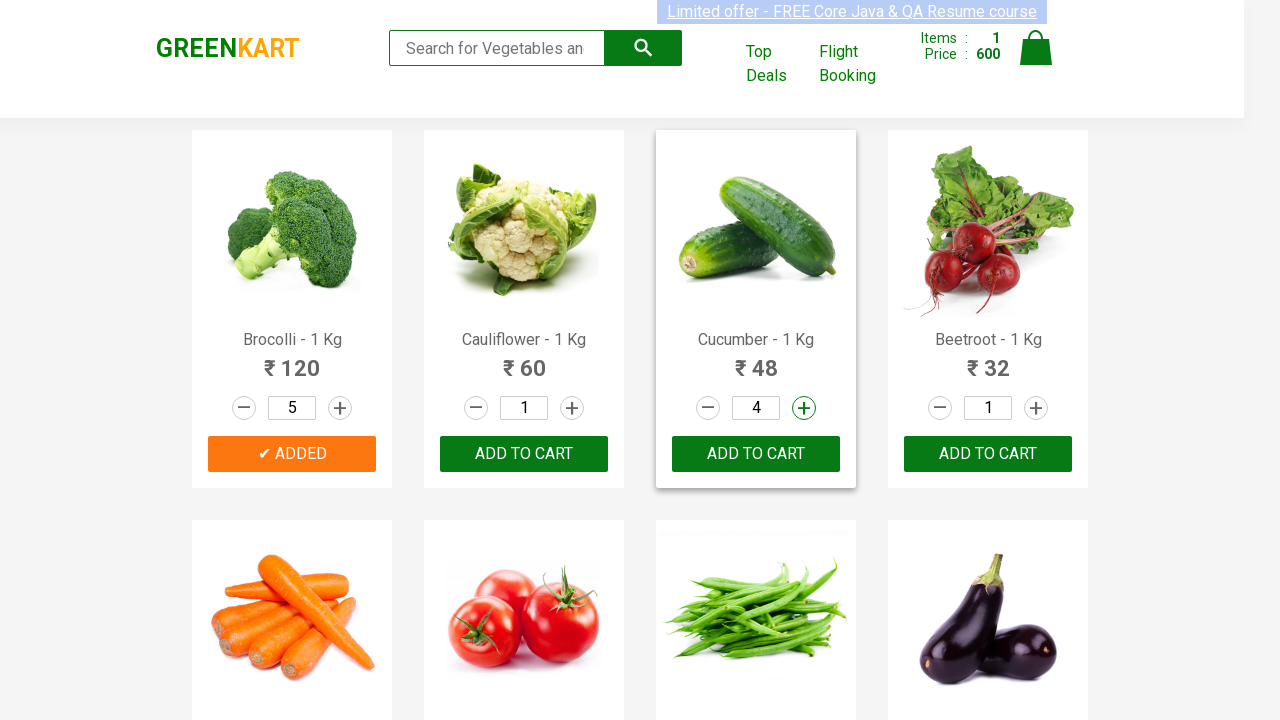

Incremented quantity for Cucumber (click 4 of 4) at (804, 408) on a.increment >> nth=2
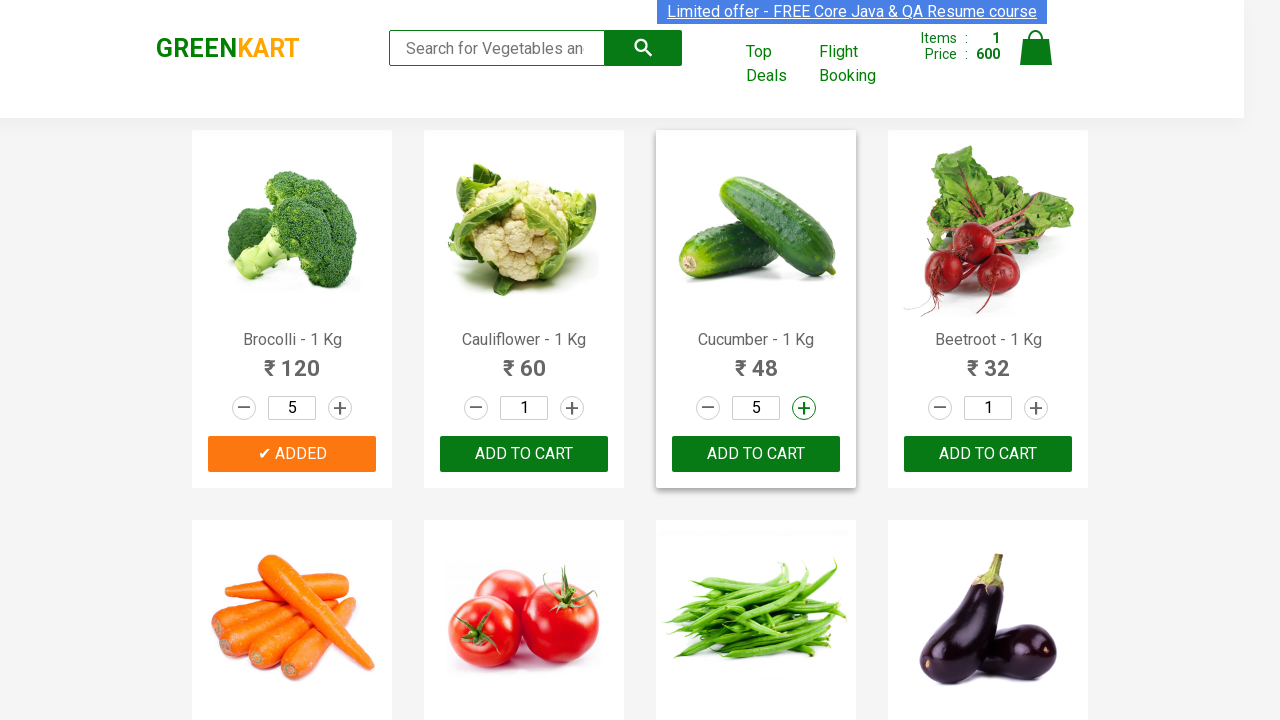

Added Cucumber to cart with quantity 5 at (756, 454) on div.product-action button >> nth=2
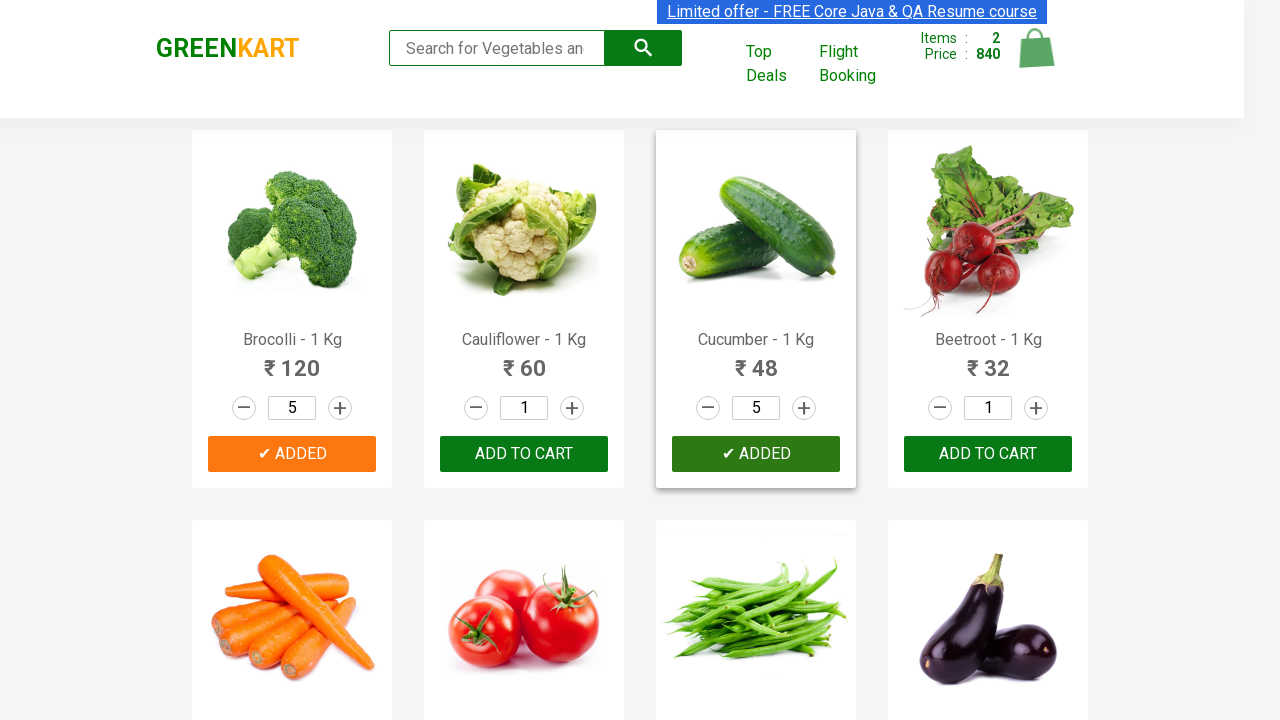

Retrieved product text: Beetroot - 1 Kg
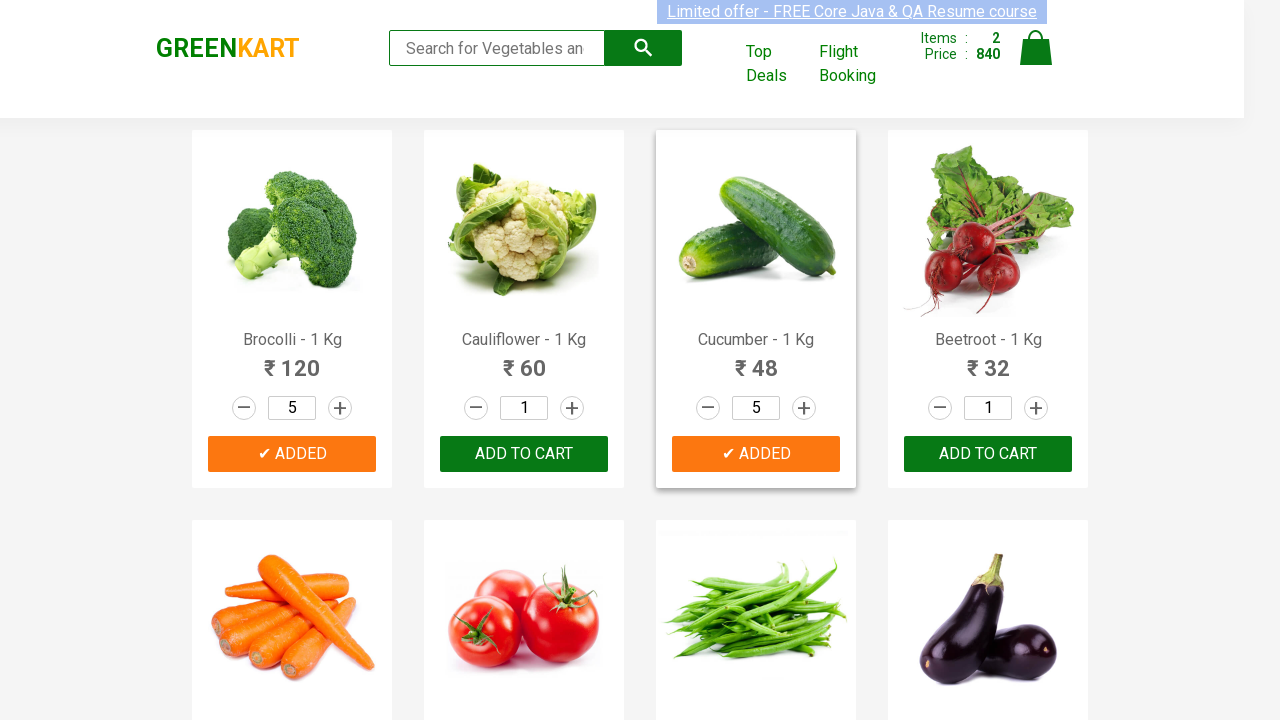

Incremented quantity for Beetroot (click 1 of 4) at (1036, 408) on a.increment >> nth=3
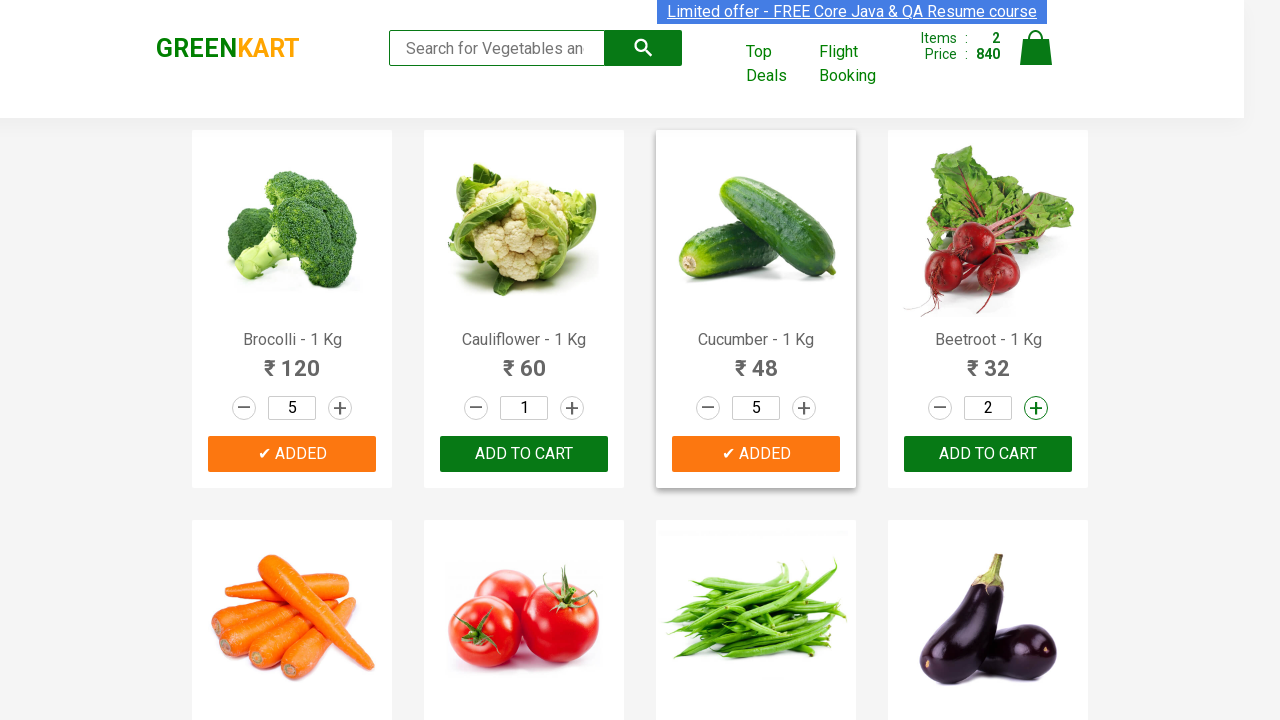

Incremented quantity for Beetroot (click 2 of 4) at (1036, 408) on a.increment >> nth=3
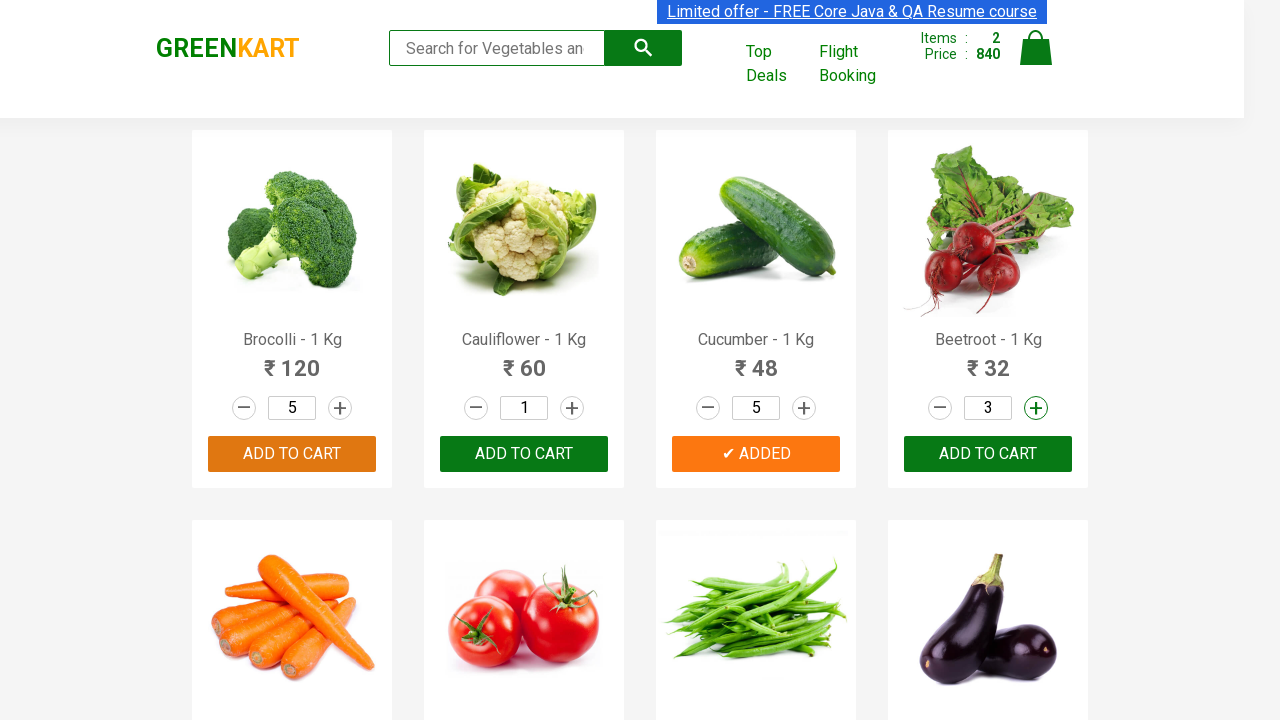

Incremented quantity for Beetroot (click 3 of 4) at (1036, 408) on a.increment >> nth=3
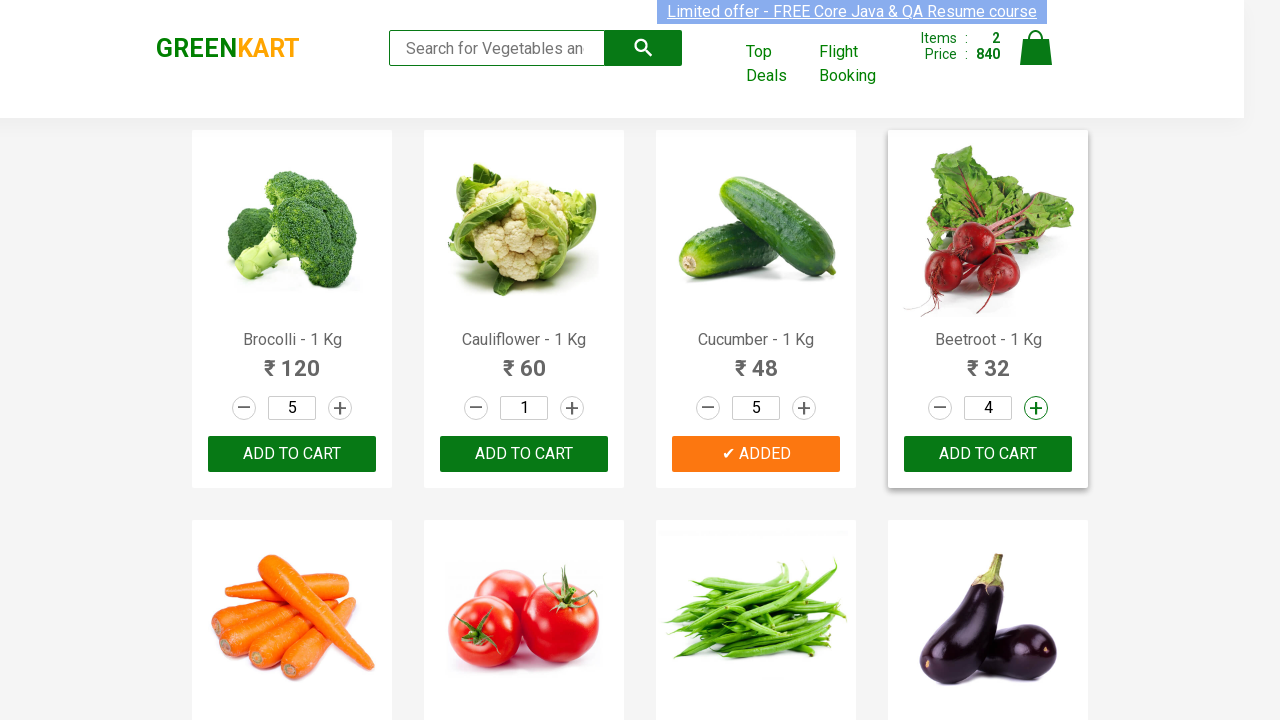

Incremented quantity for Beetroot (click 4 of 4) at (1036, 408) on a.increment >> nth=3
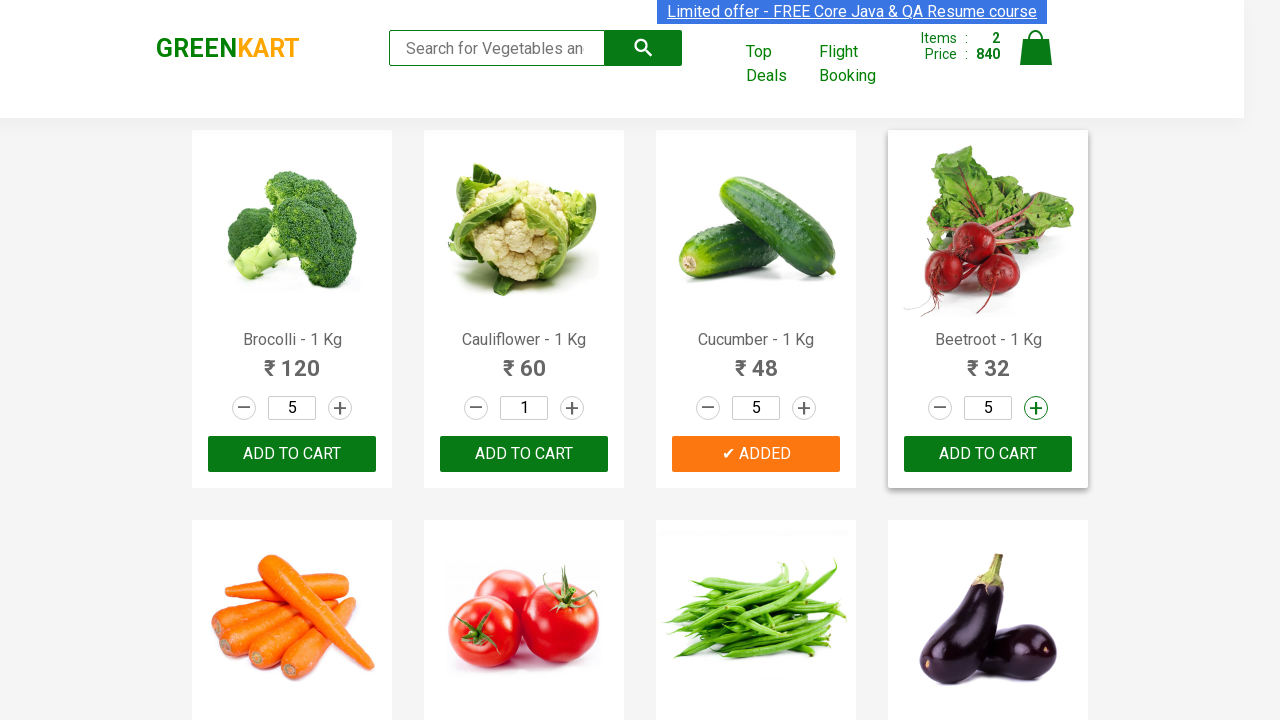

Added Beetroot to cart with quantity 5 at (988, 454) on div.product-action button >> nth=3
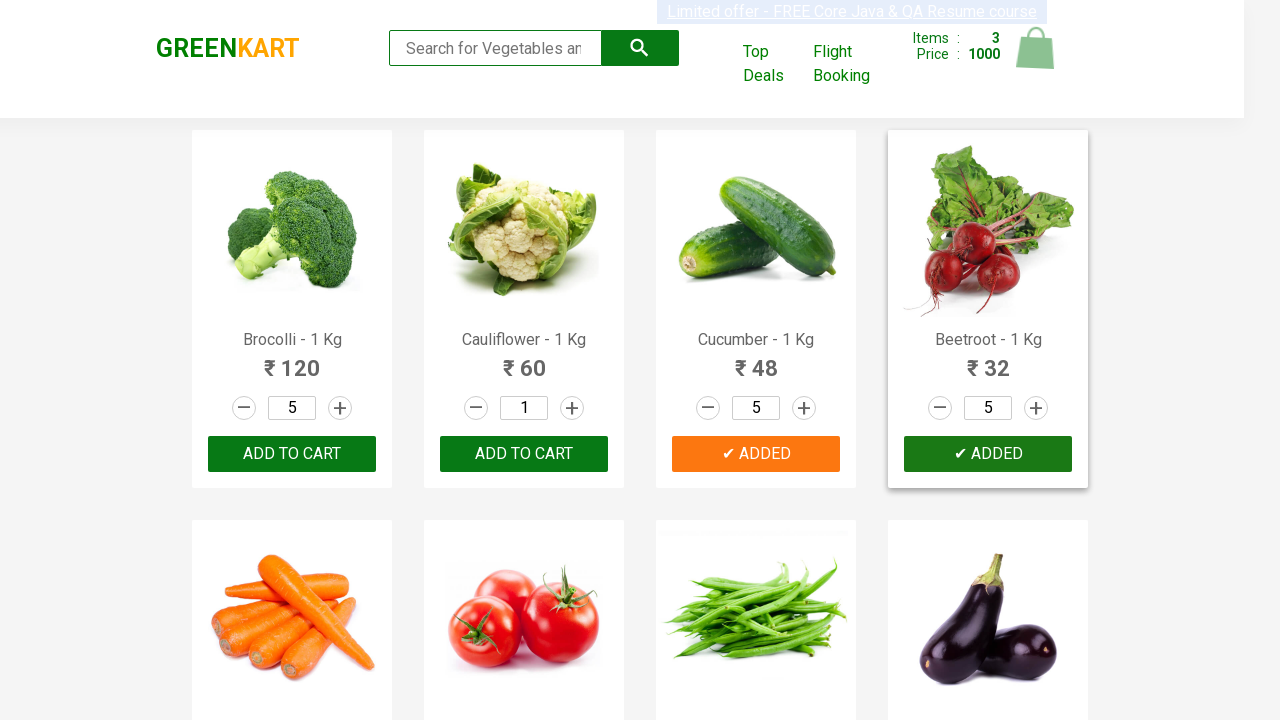

Retrieved product text: Carrot - 1 Kg
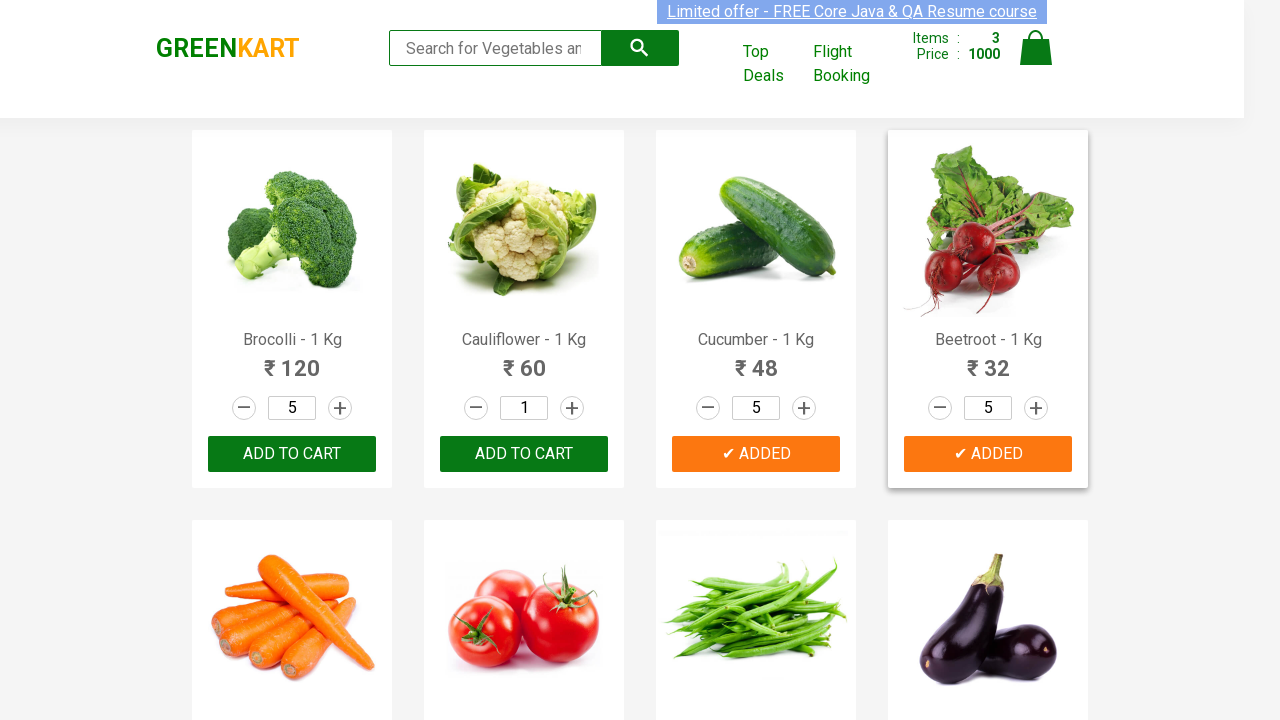

Incremented quantity for Carrot (click 1 of 4) at (340, 360) on a.increment >> nth=4
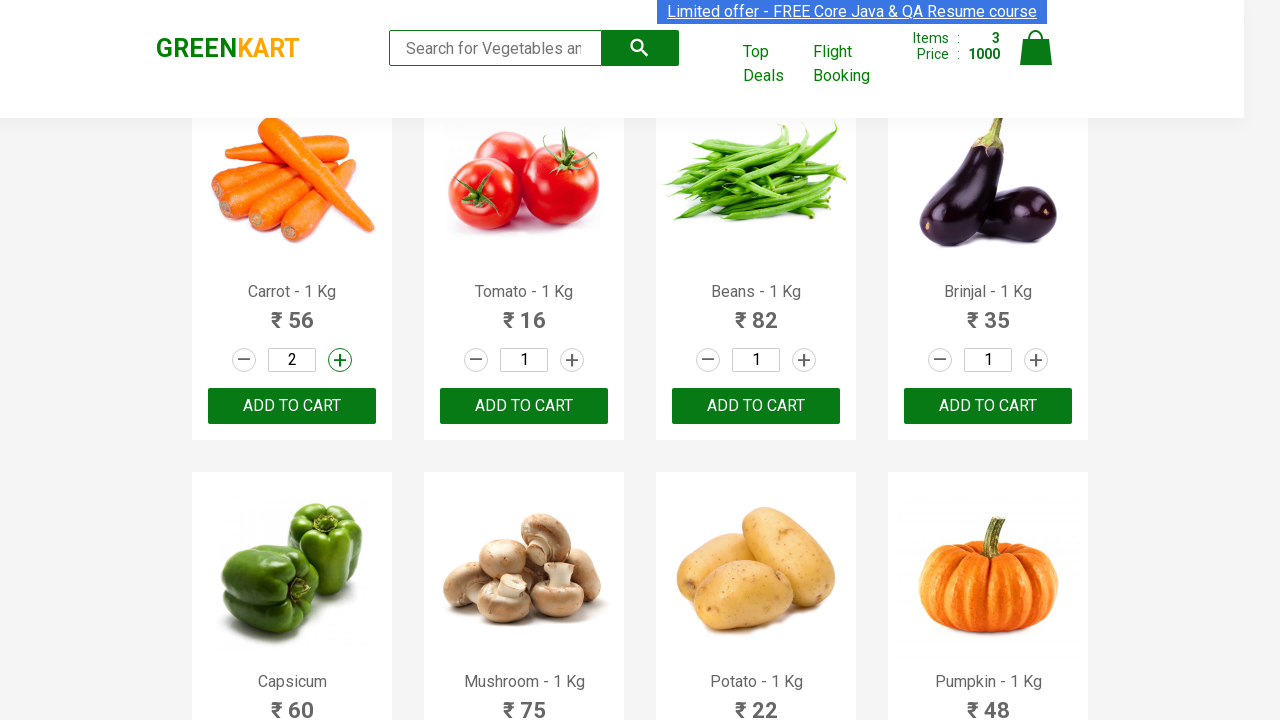

Incremented quantity for Carrot (click 2 of 4) at (340, 360) on a.increment >> nth=4
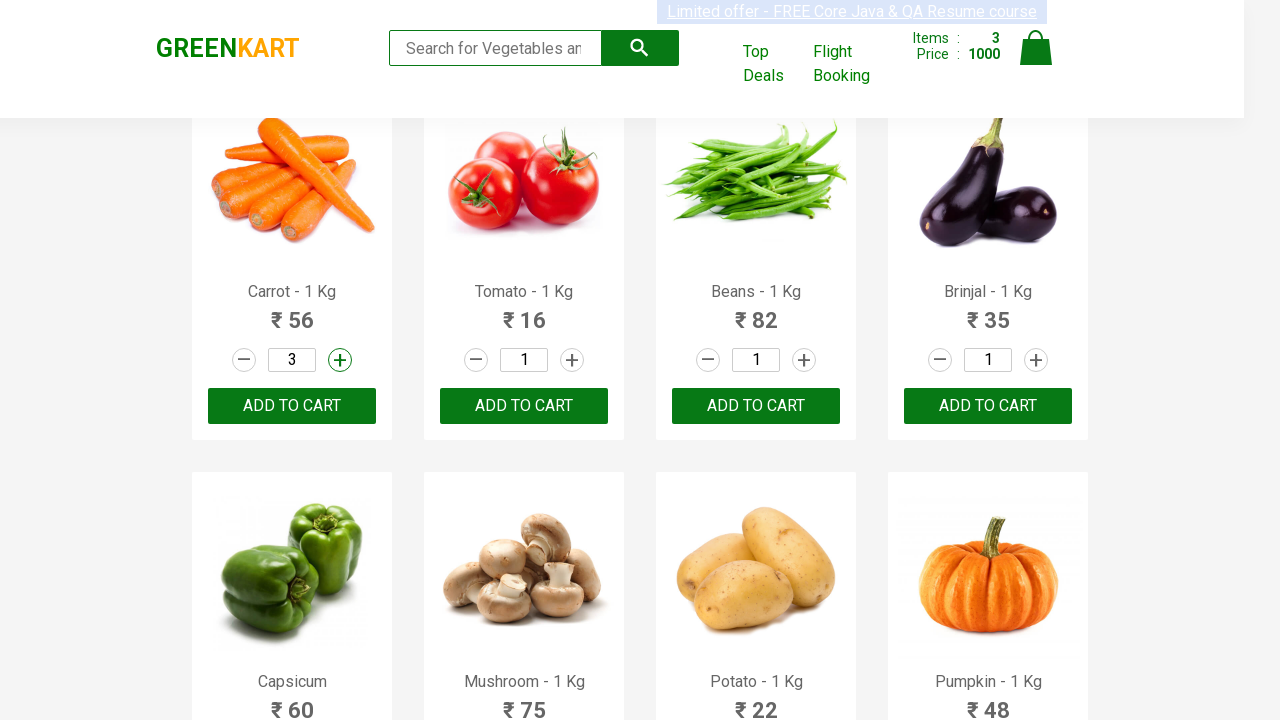

Incremented quantity for Carrot (click 3 of 4) at (340, 360) on a.increment >> nth=4
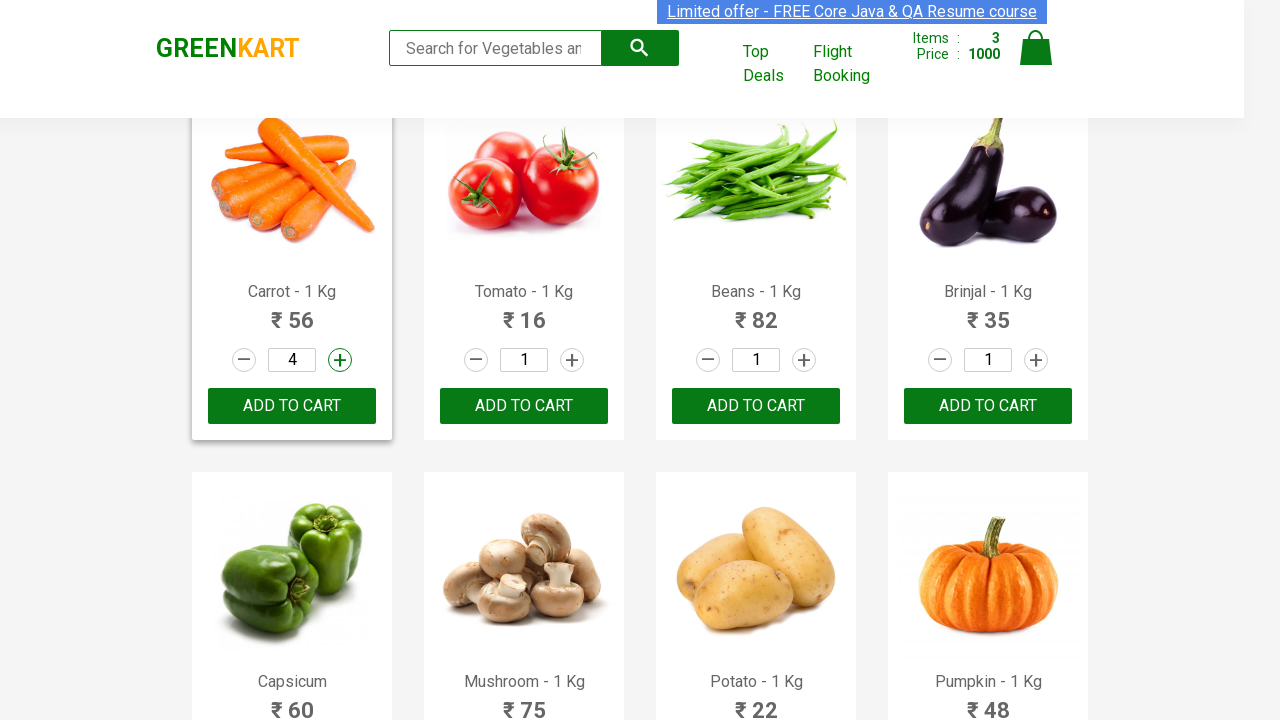

Incremented quantity for Carrot (click 4 of 4) at (340, 360) on a.increment >> nth=4
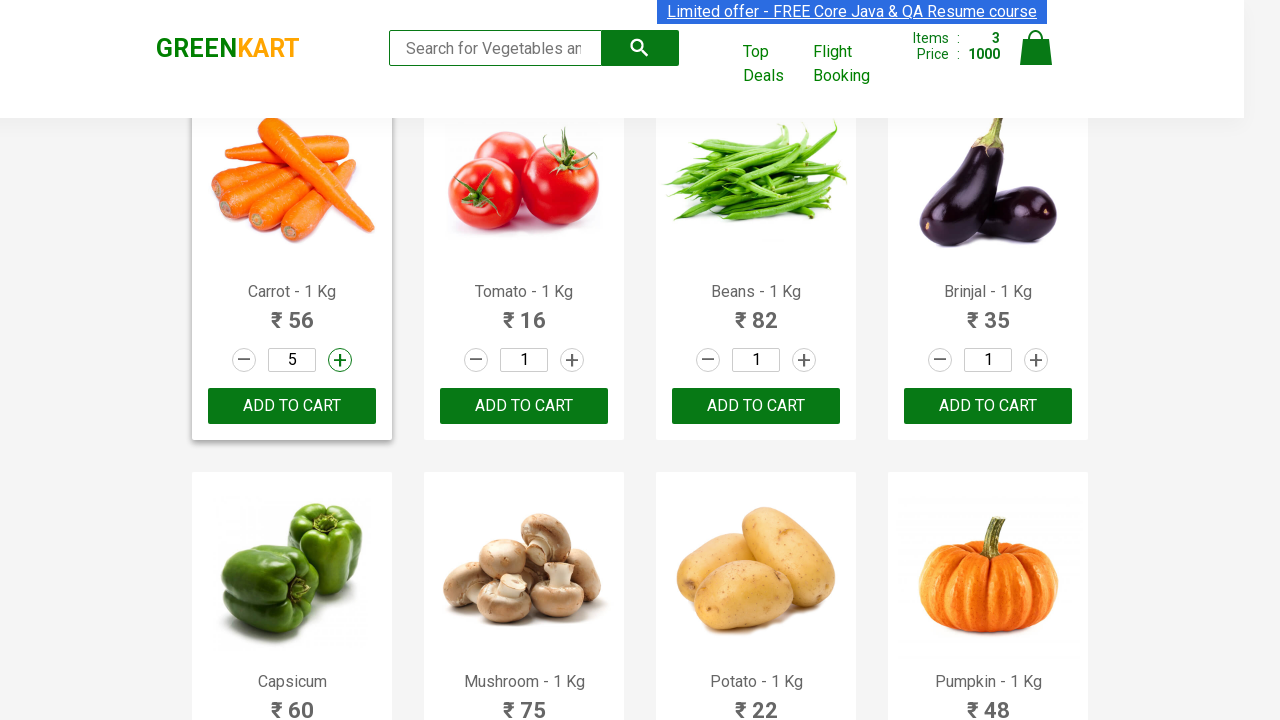

Added Carrot to cart with quantity 5 at (292, 406) on div.product-action button >> nth=4
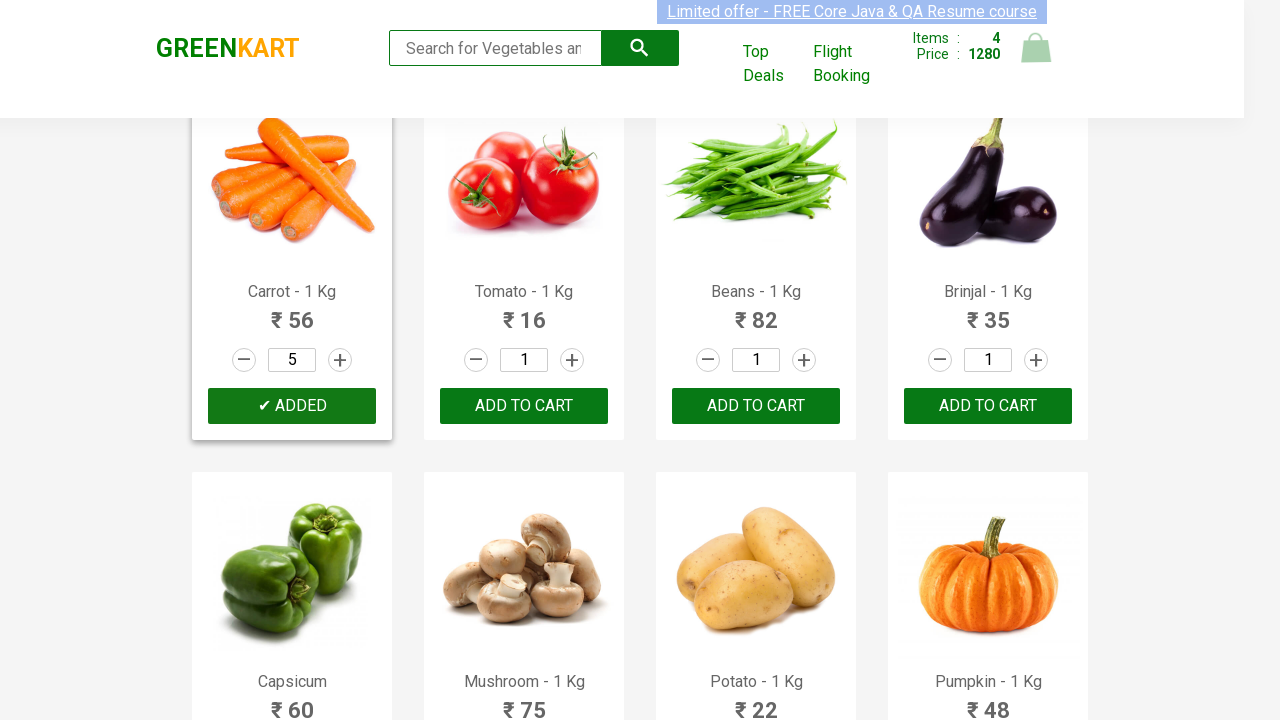

Clicked cart icon to view shopping cart at (1036, 48) on xpath=//a/img[@alt='Cart']
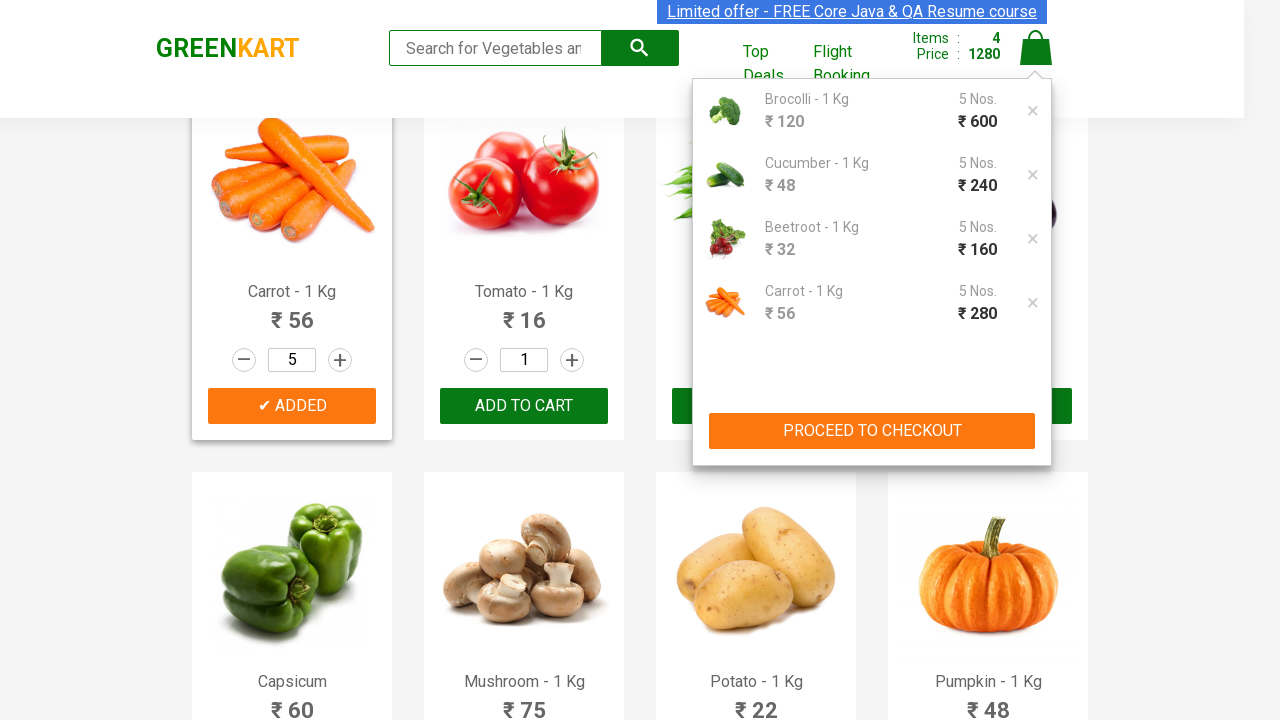

Clicked PROCEED TO CHECKOUT button at (872, 431) on xpath=//div/button[text()='PROCEED TO CHECKOUT']
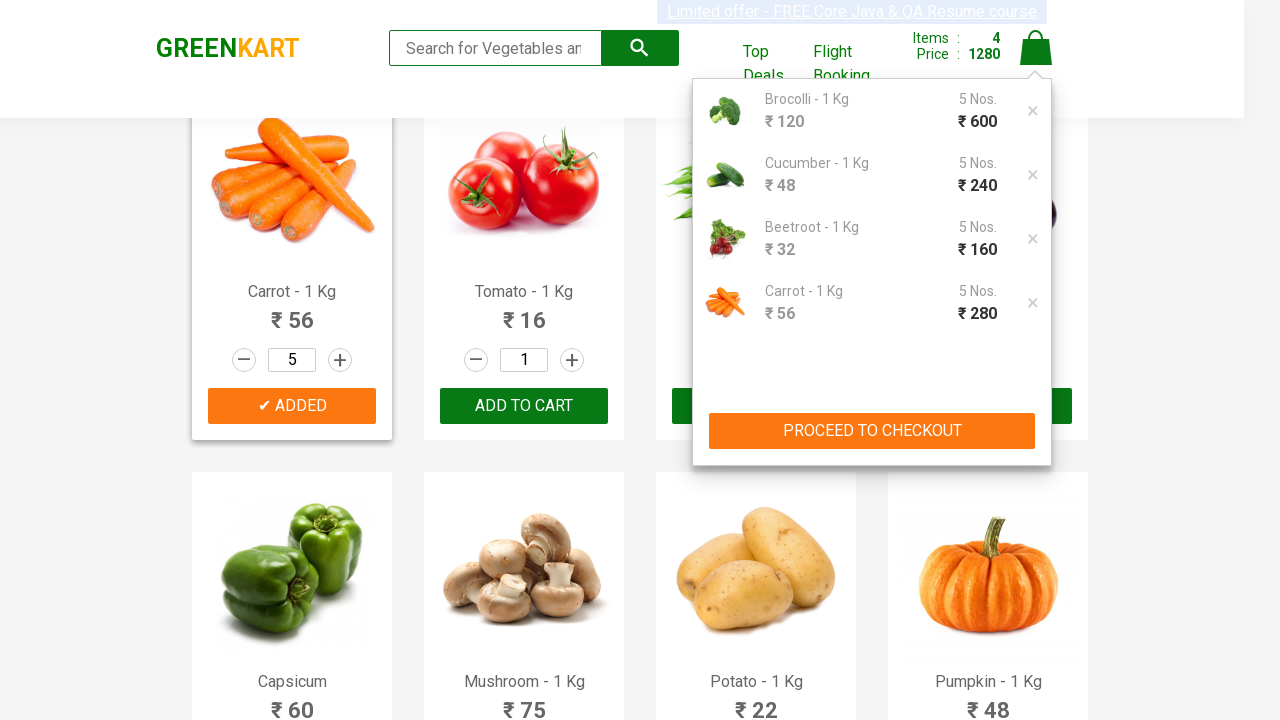

Entered promo code 'rahulshettyacademy' on input.promocode
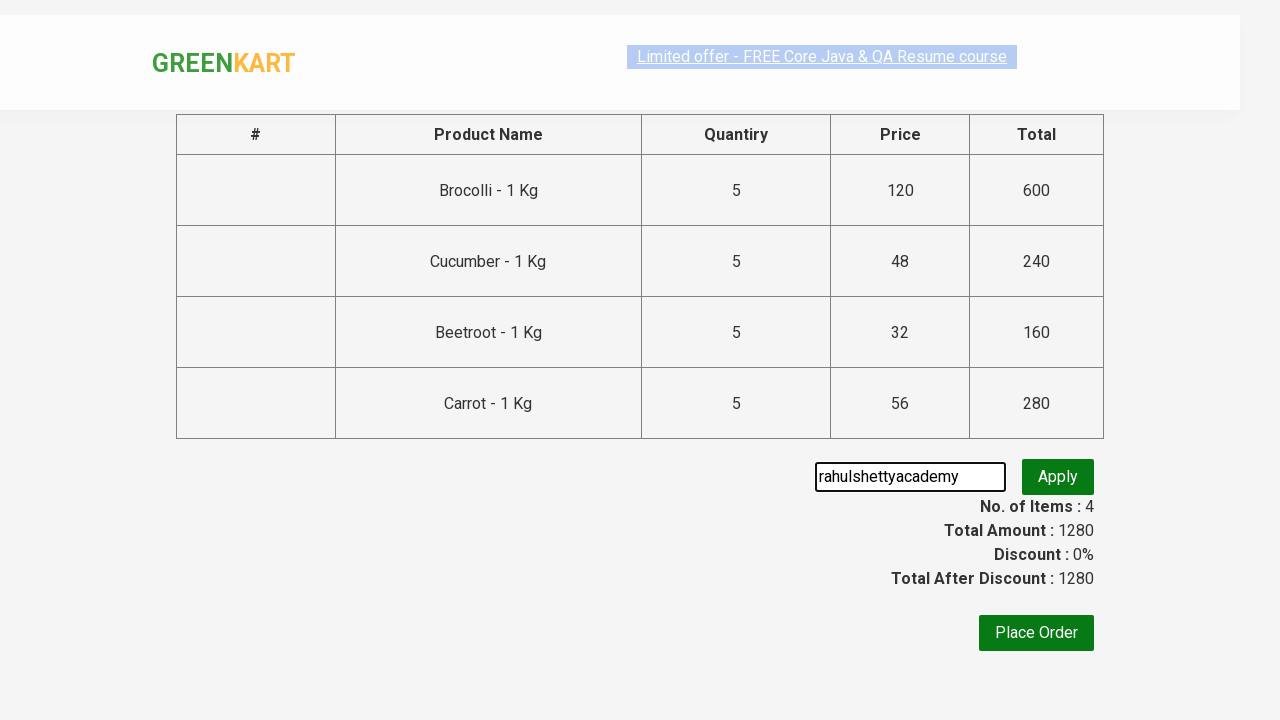

Clicked Apply button to apply promo code at (1058, 477) on xpath=//*[text()='Apply']
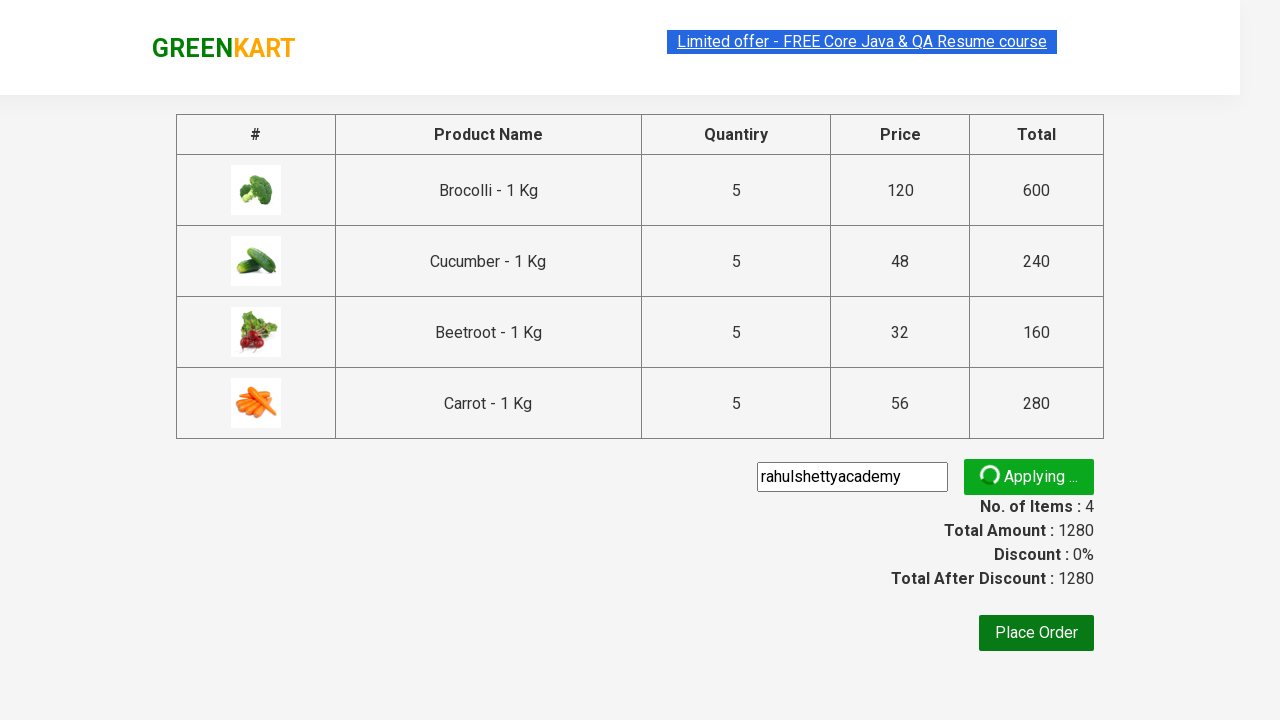

Promo info message appeared
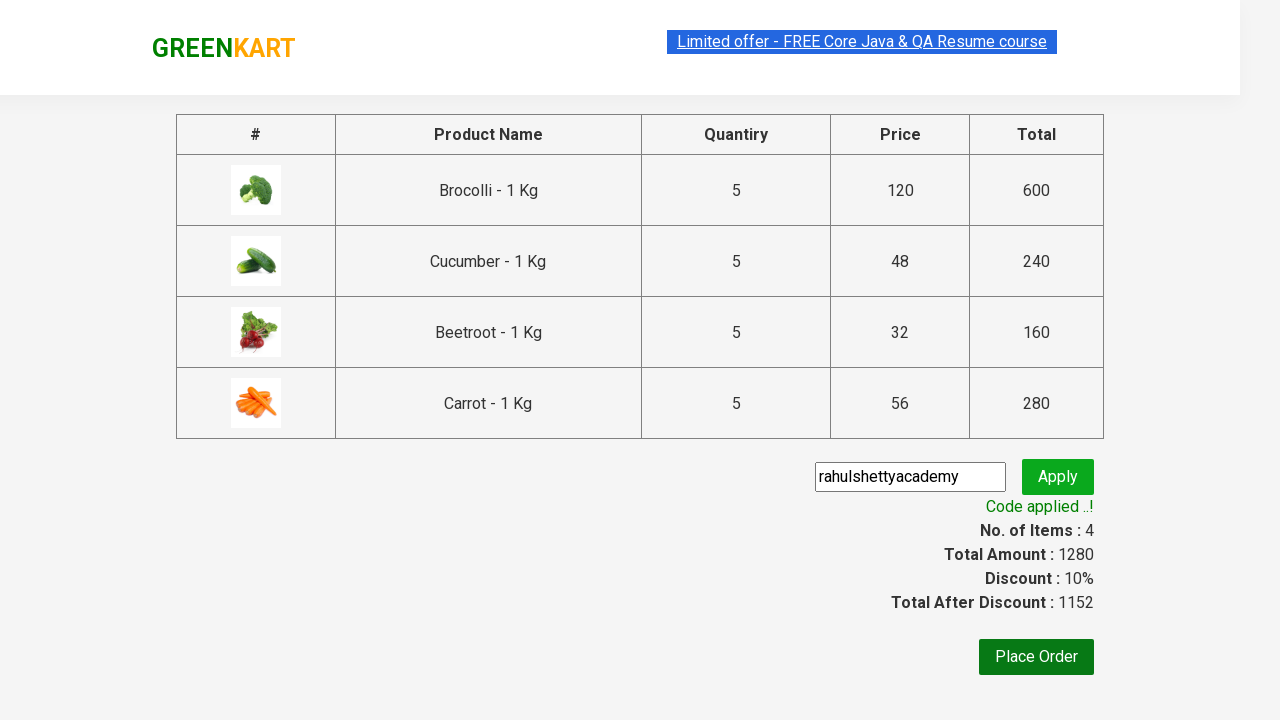

Retrieved promo info text: Code applied ..!
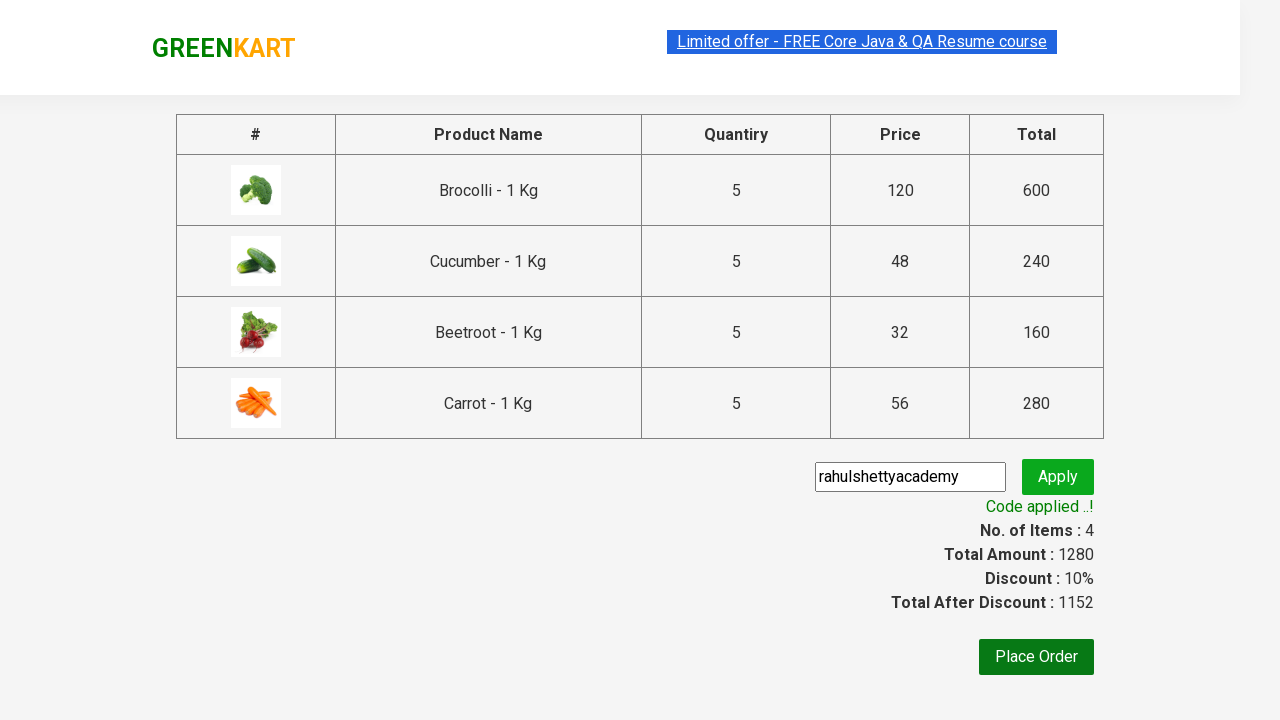

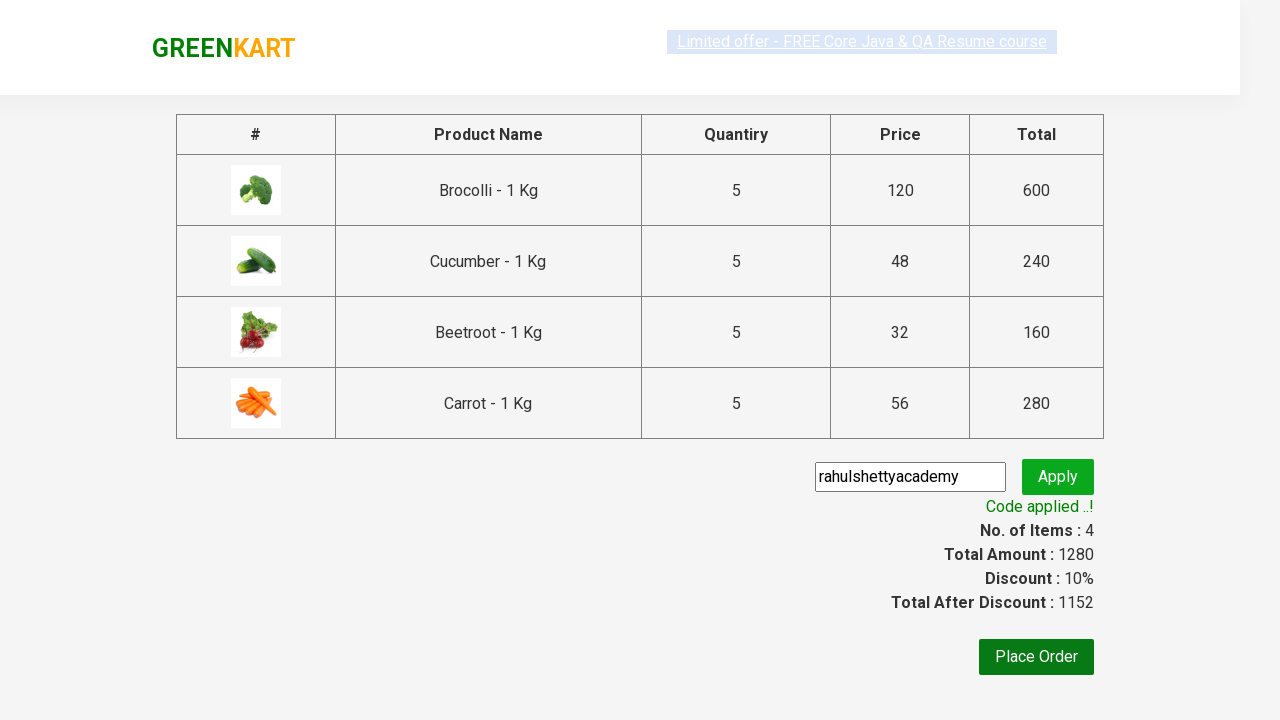